Tests selecting an option from a dropdown select element by value.

Starting URL: https://www.selenium.dev/selenium/web/web-form.html

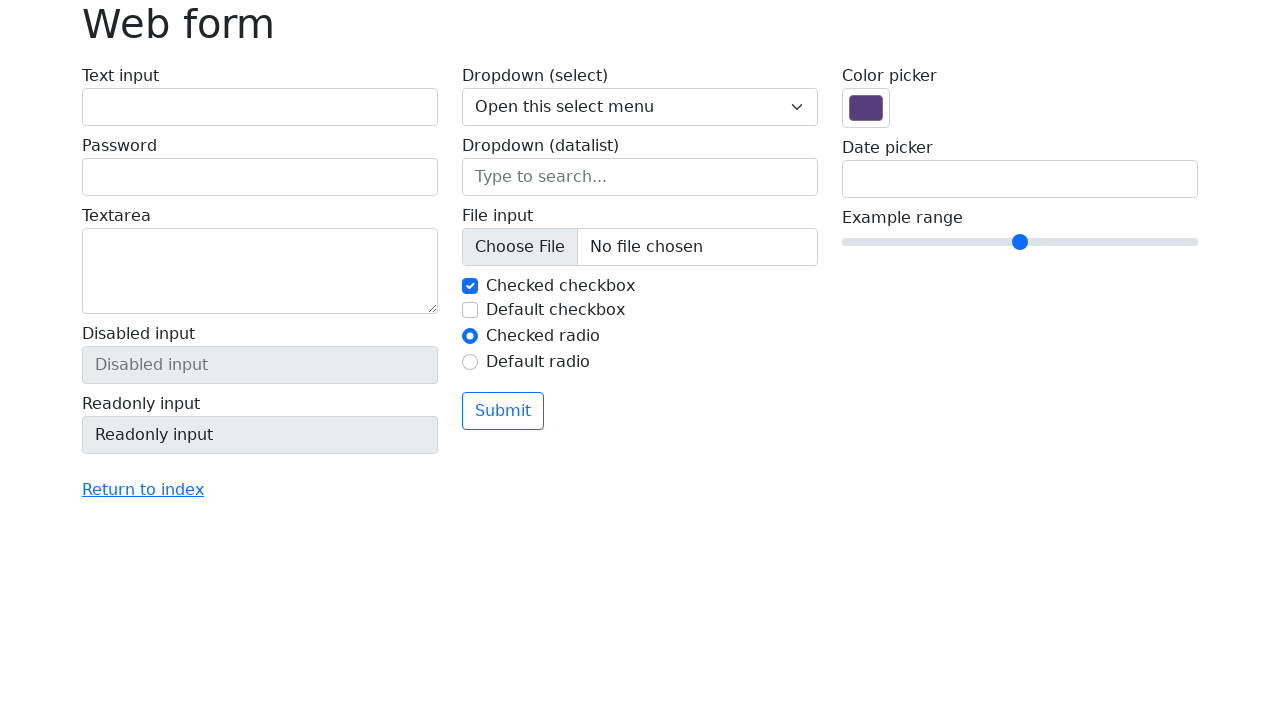

Navigated to web form test page
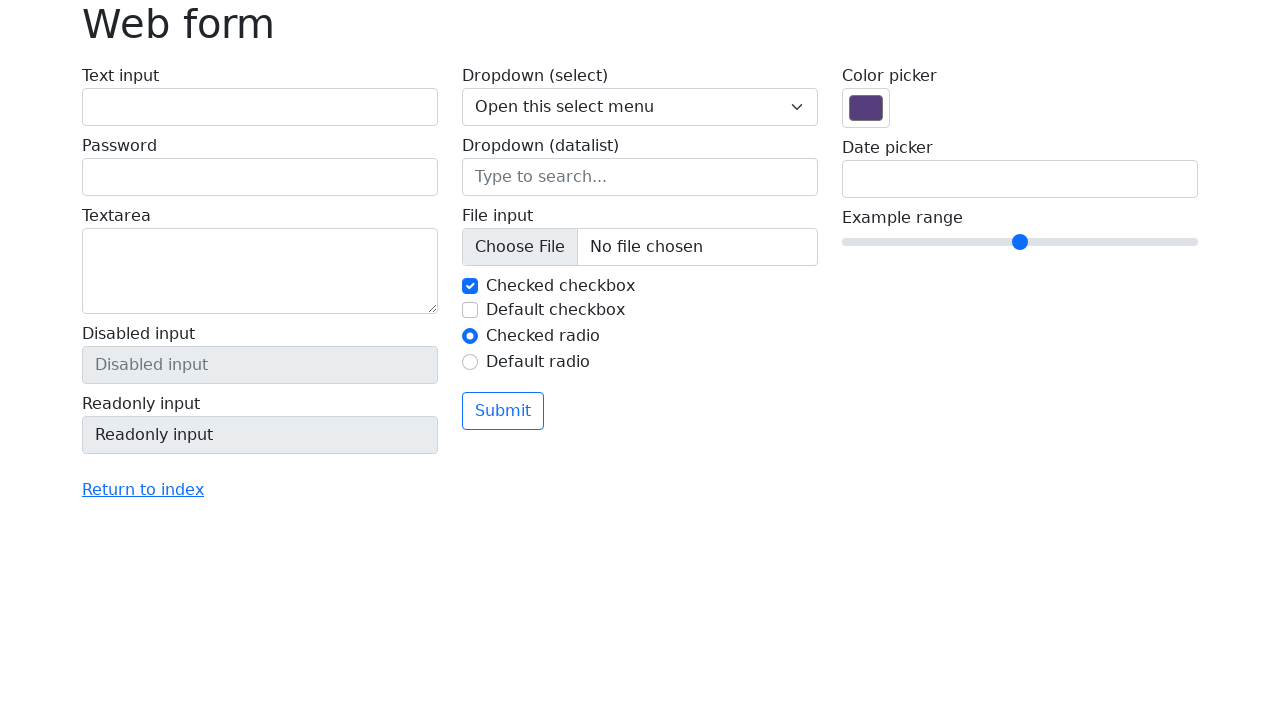

Selected option with value '1' from dropdown on select[name='my-select']
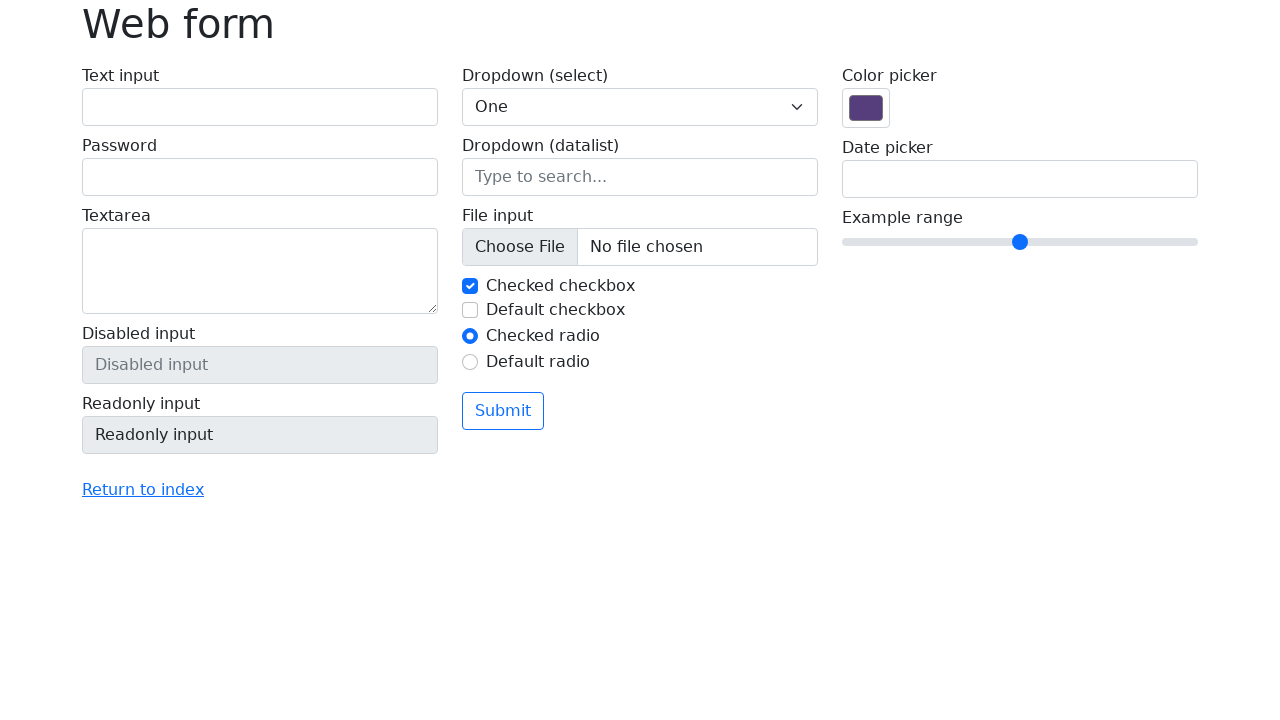

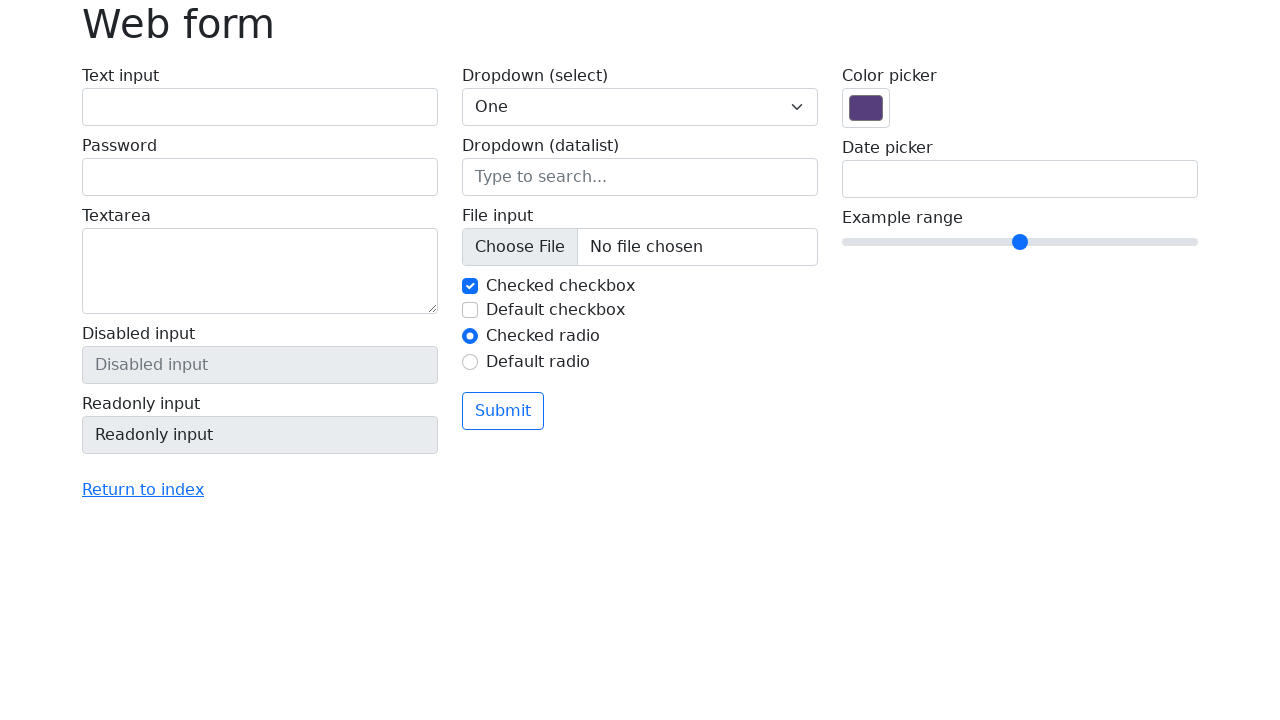